Navigates to the OrangeHRM demo site and verifies the page loads by checking the page title is accessible

Starting URL: https://opensource-demo.orangehrmlive.com/

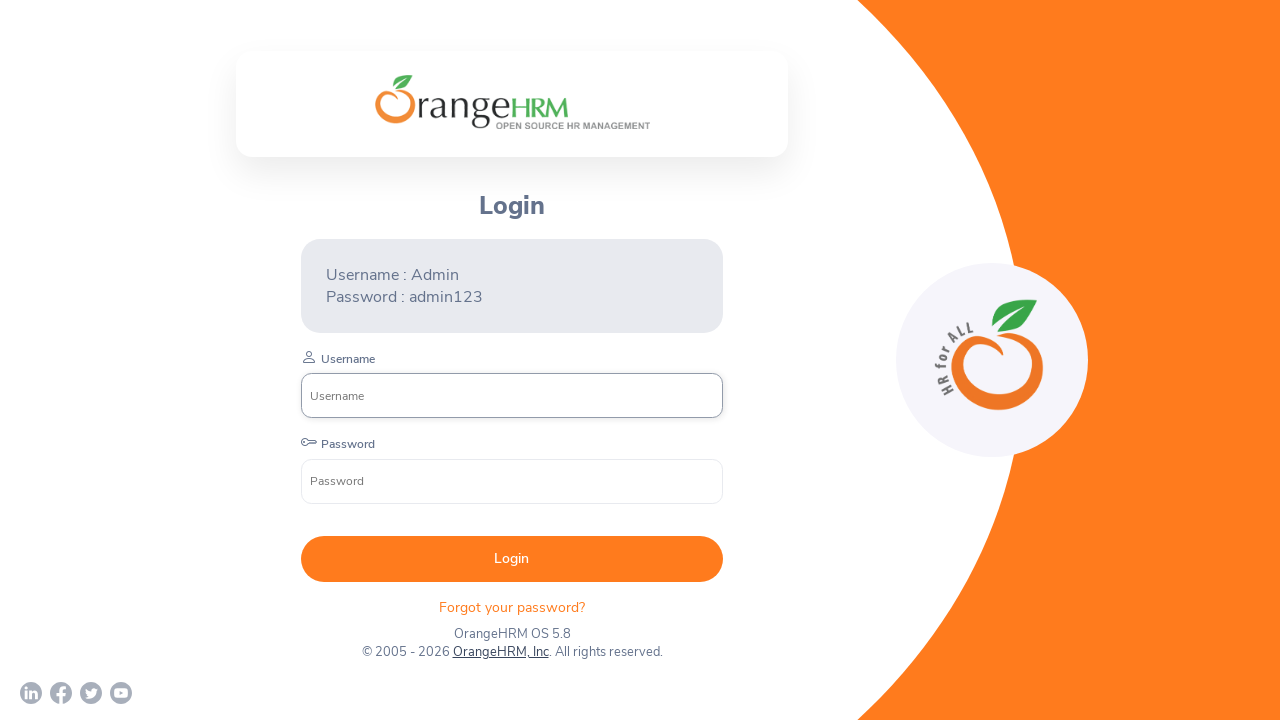

Waited for page to reach domcontentloaded state
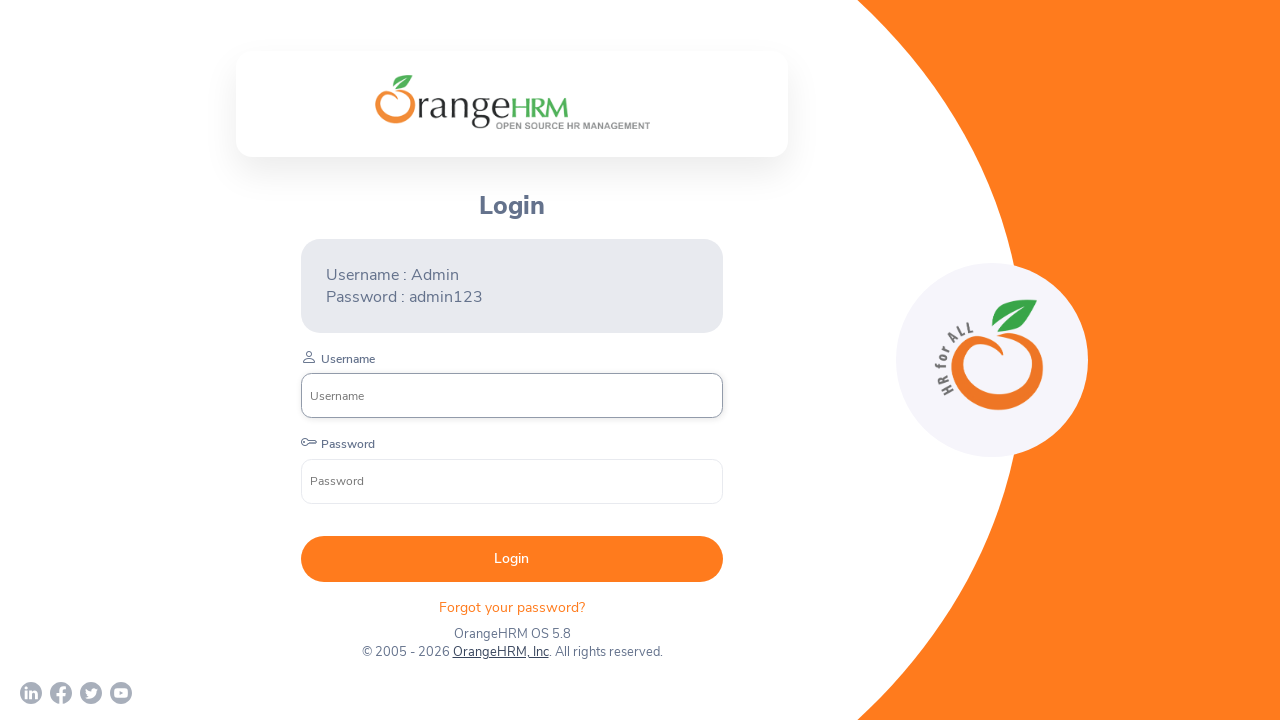

Retrieved page title: 'OrangeHRM'
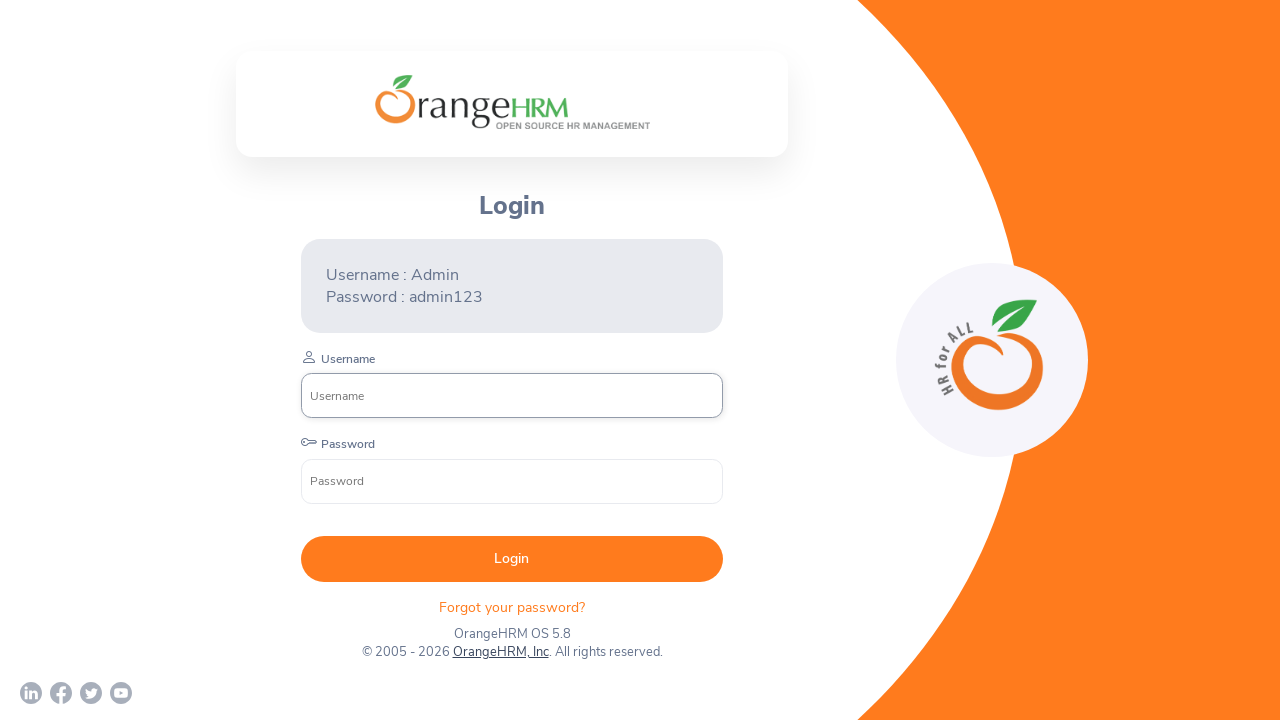

Verified page title is not None and has content
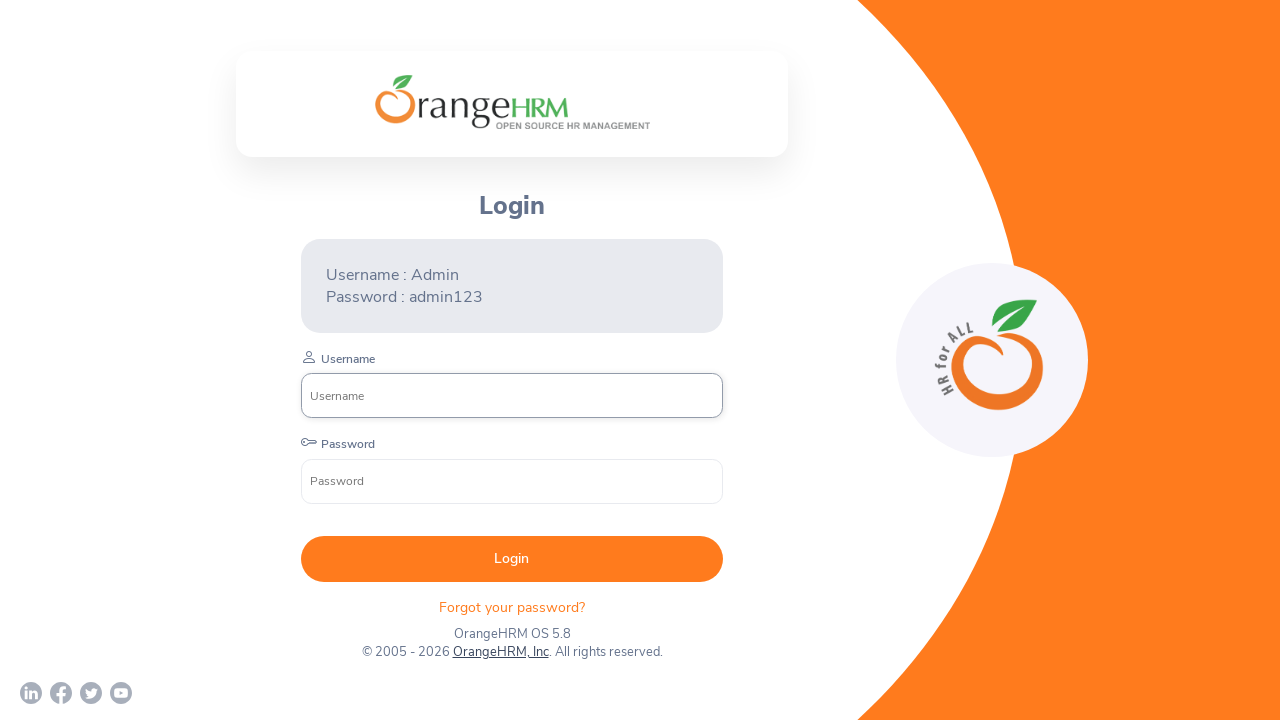

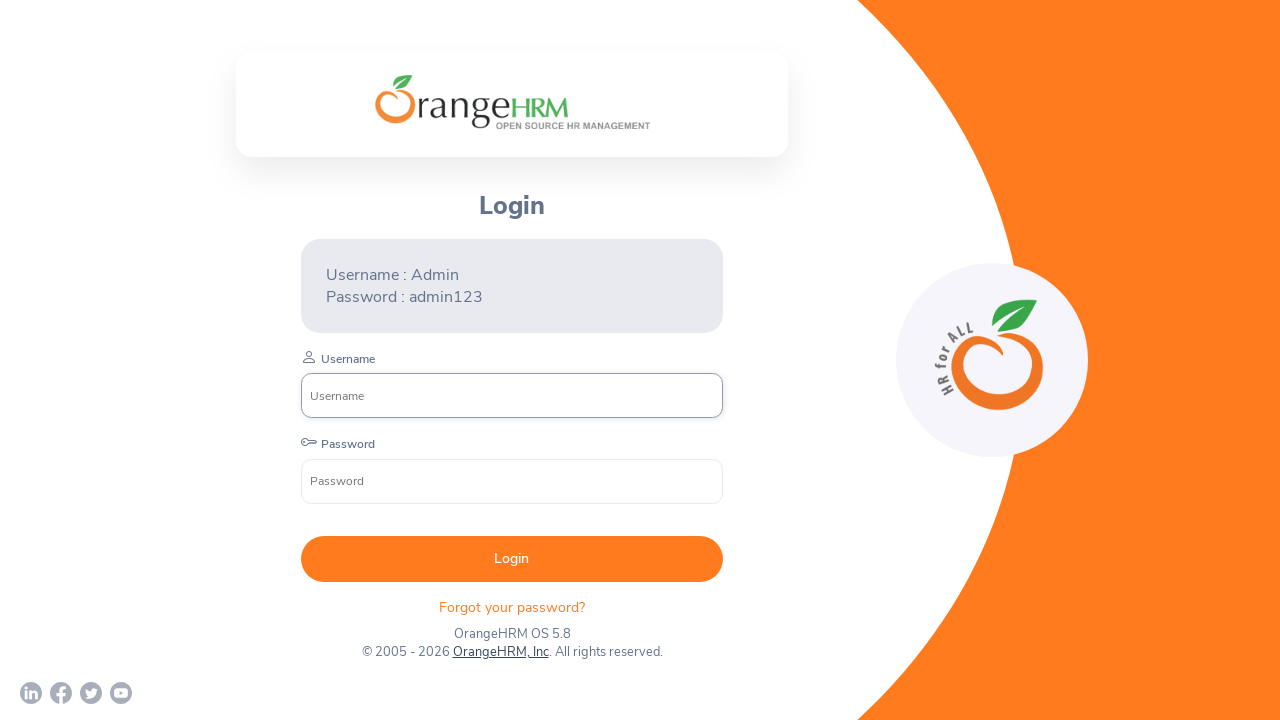